Demonstrates Selenium's relative locator feature by finding the username field relative to the password field and entering text

Starting URL: https://www.saucedemo.com/

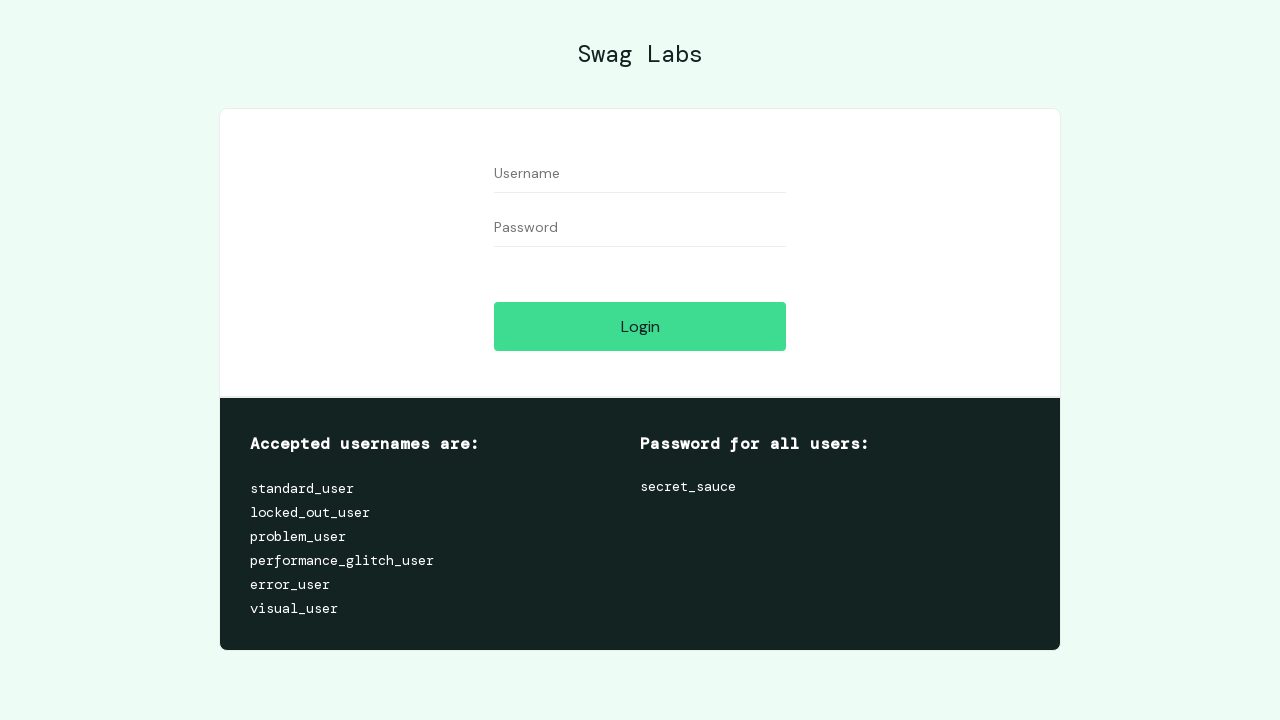

Located the password field
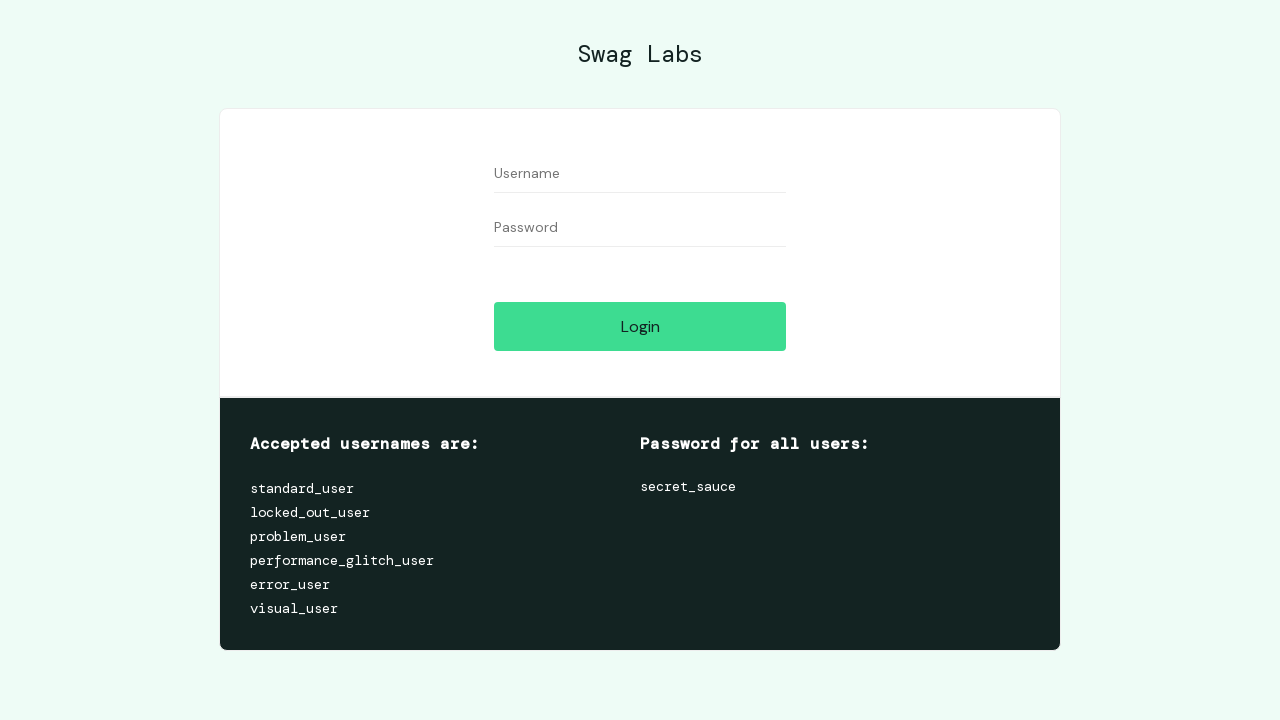

Located the username field relative to password field
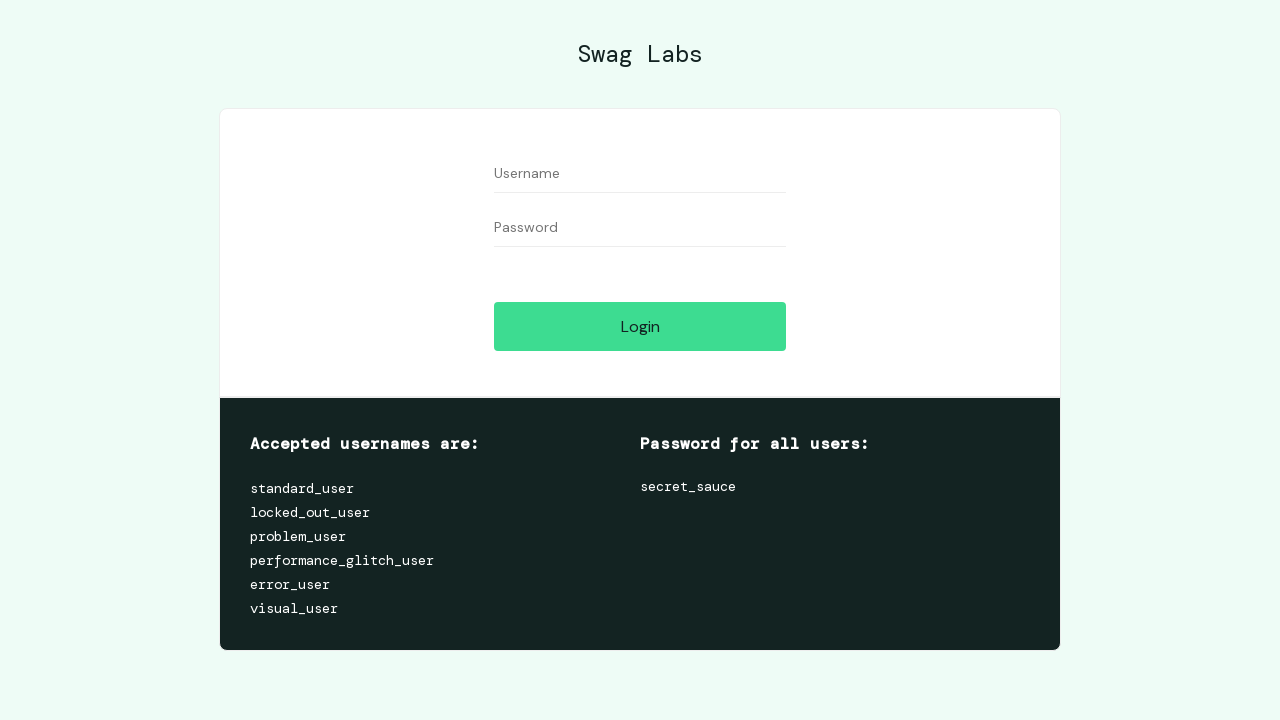

Entered 'ram' in the username field on input#user-name
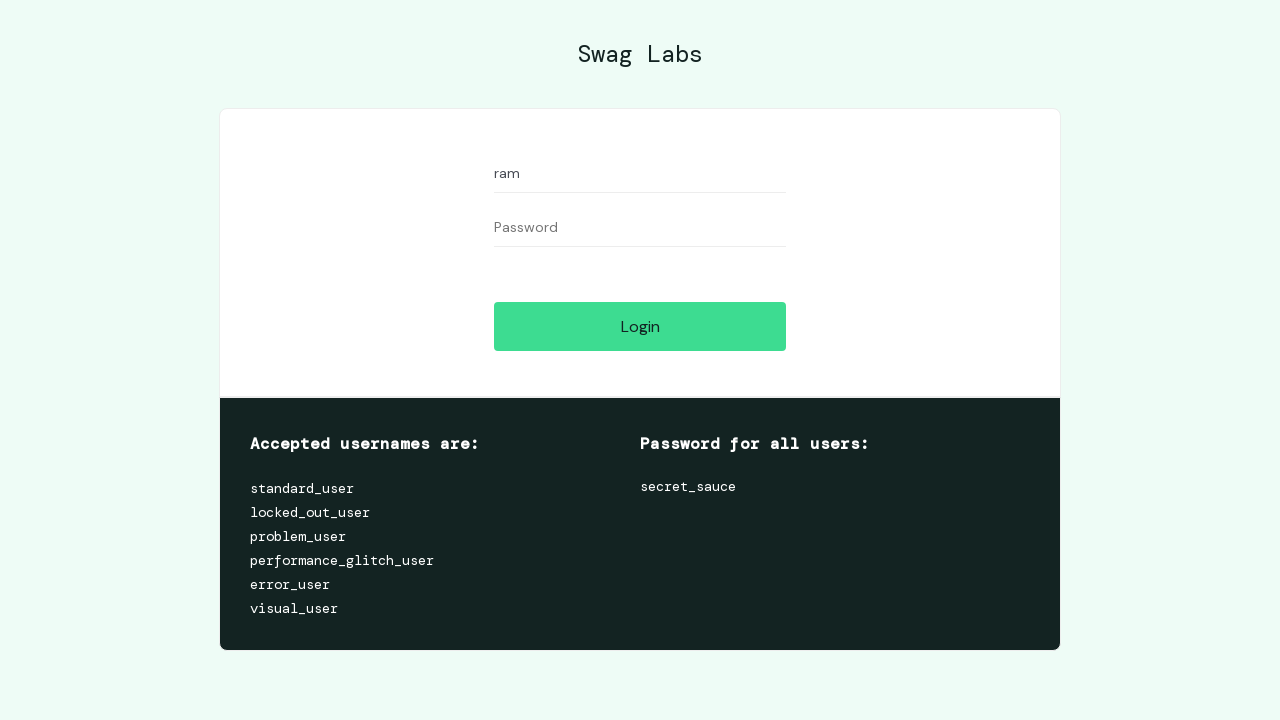

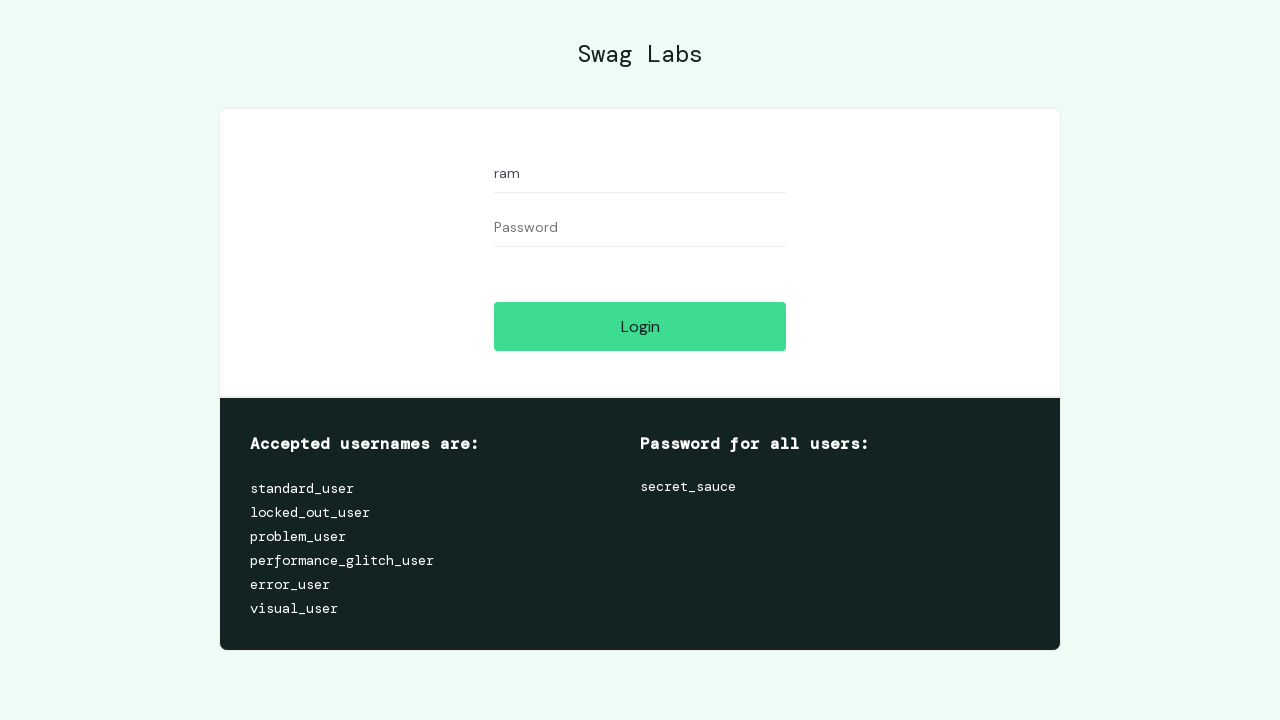